Tests the checkout process by navigating to cart and filling order form with customer details

Starting URL: https://www.demoblaze.com/

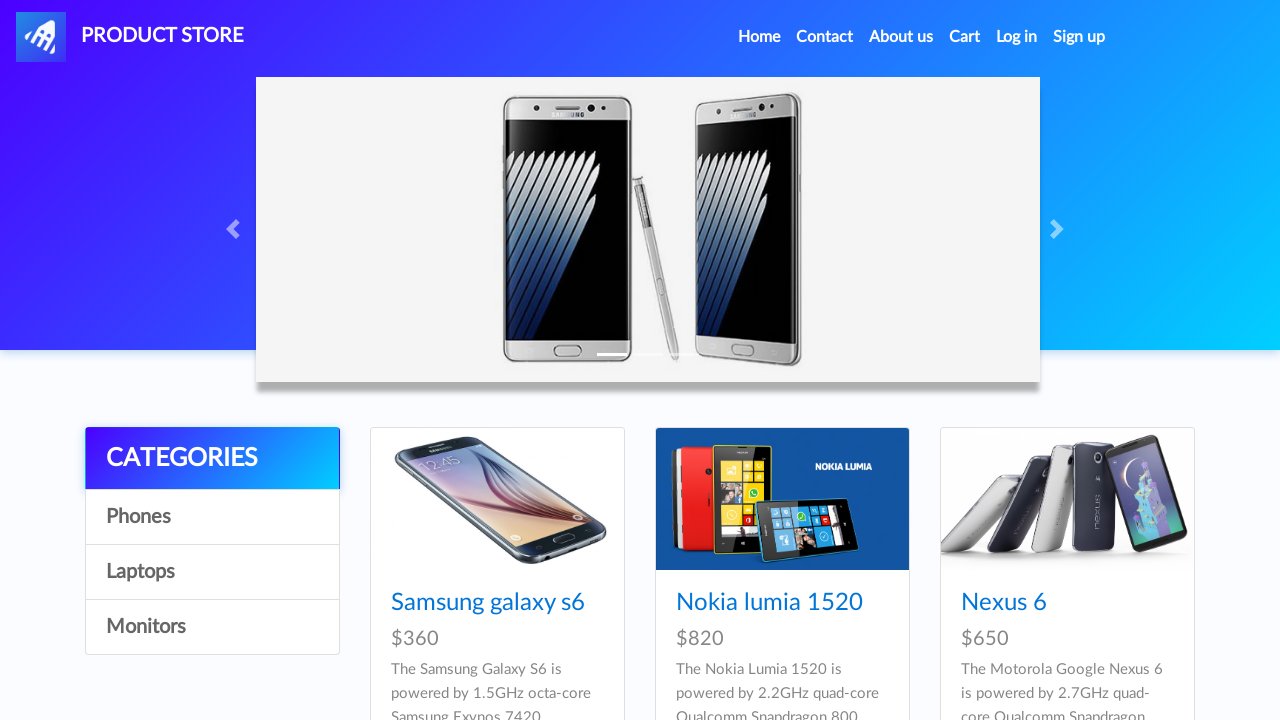

Clicked on cart link to navigate to shopping cart at (965, 37) on xpath=//*[@id="cartur"]
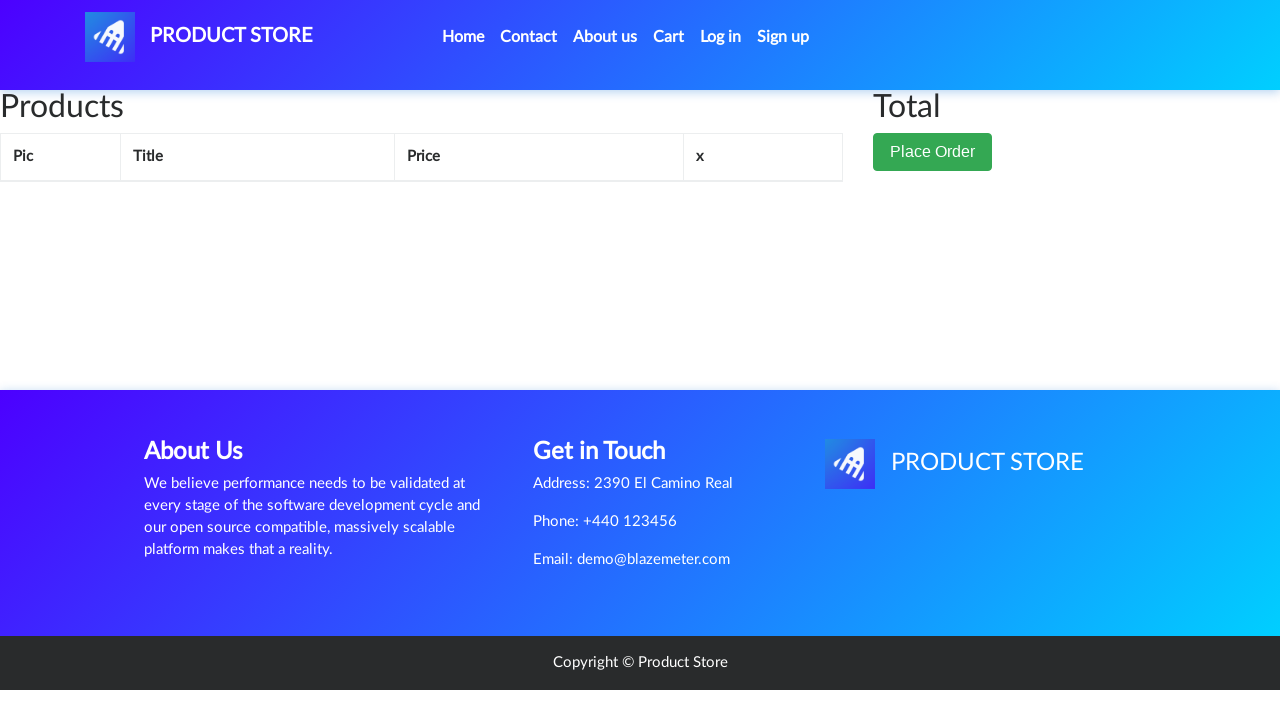

Clicked place order button to open order form at (933, 152) on xpath=//*[@id="page-wrapper"]/div/div[2]/button
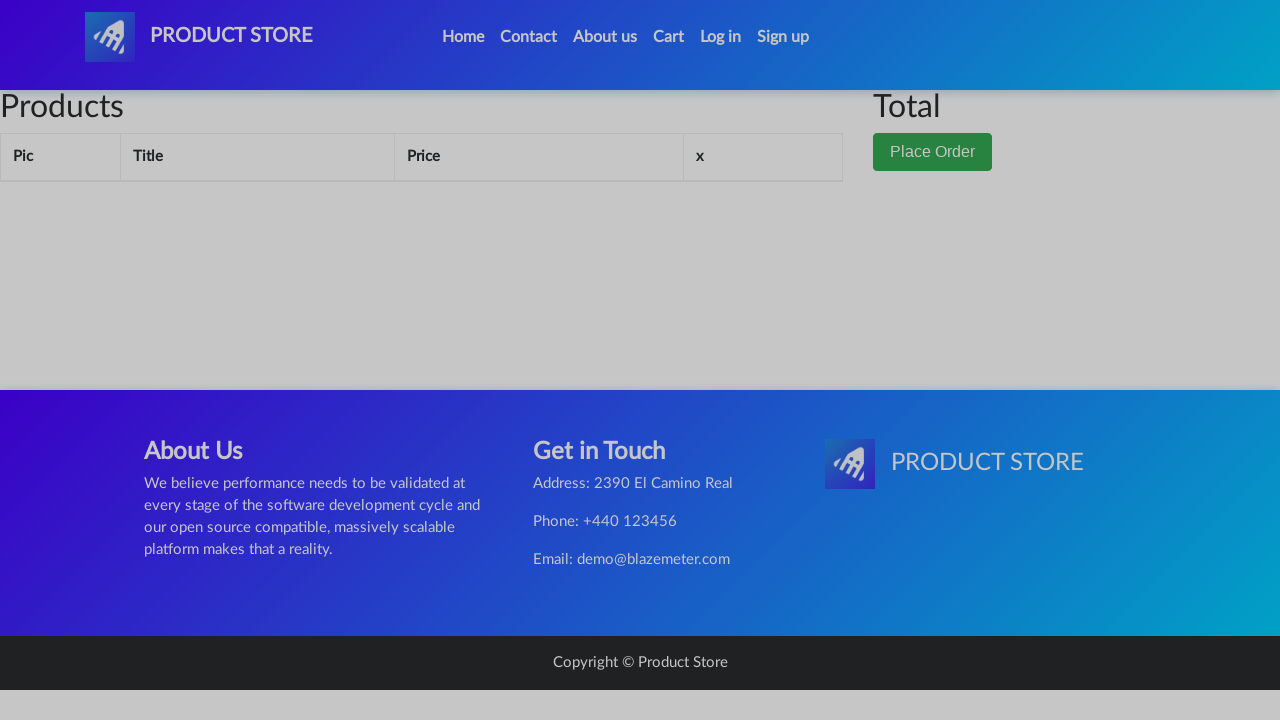

Filled customer name field with 'John Smith' on #name
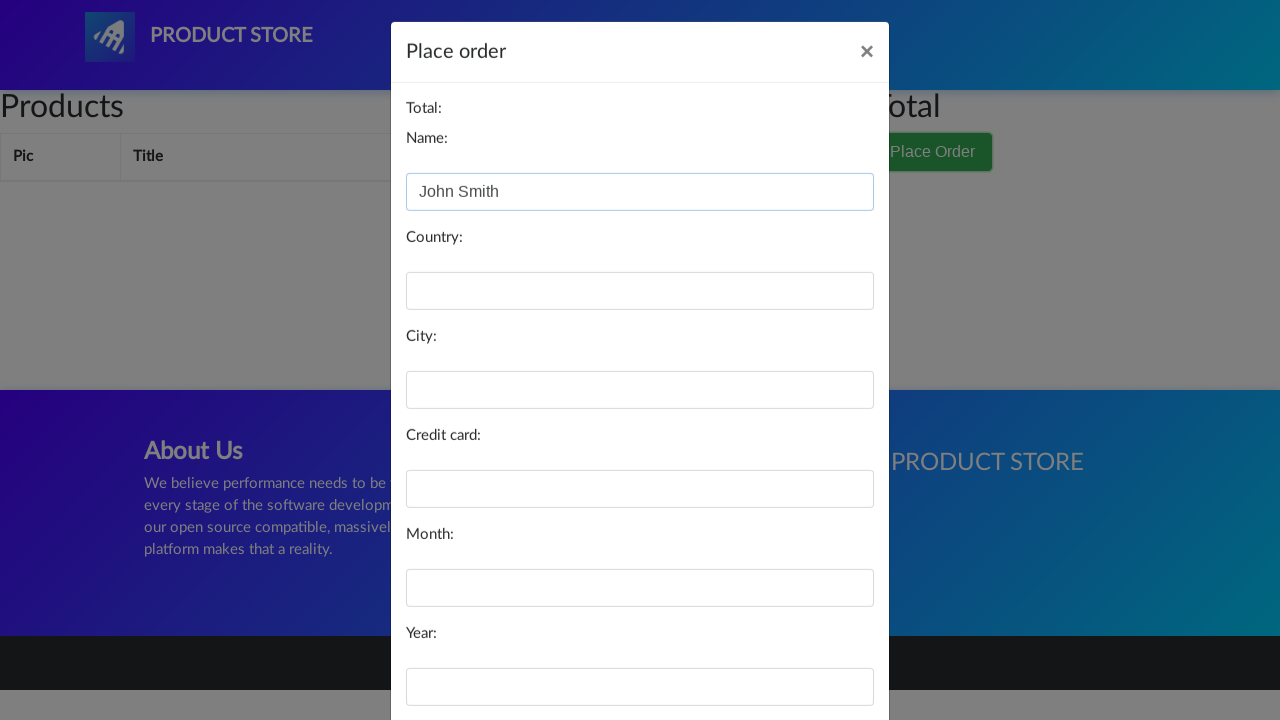

Filled country field with 'United States' on #country
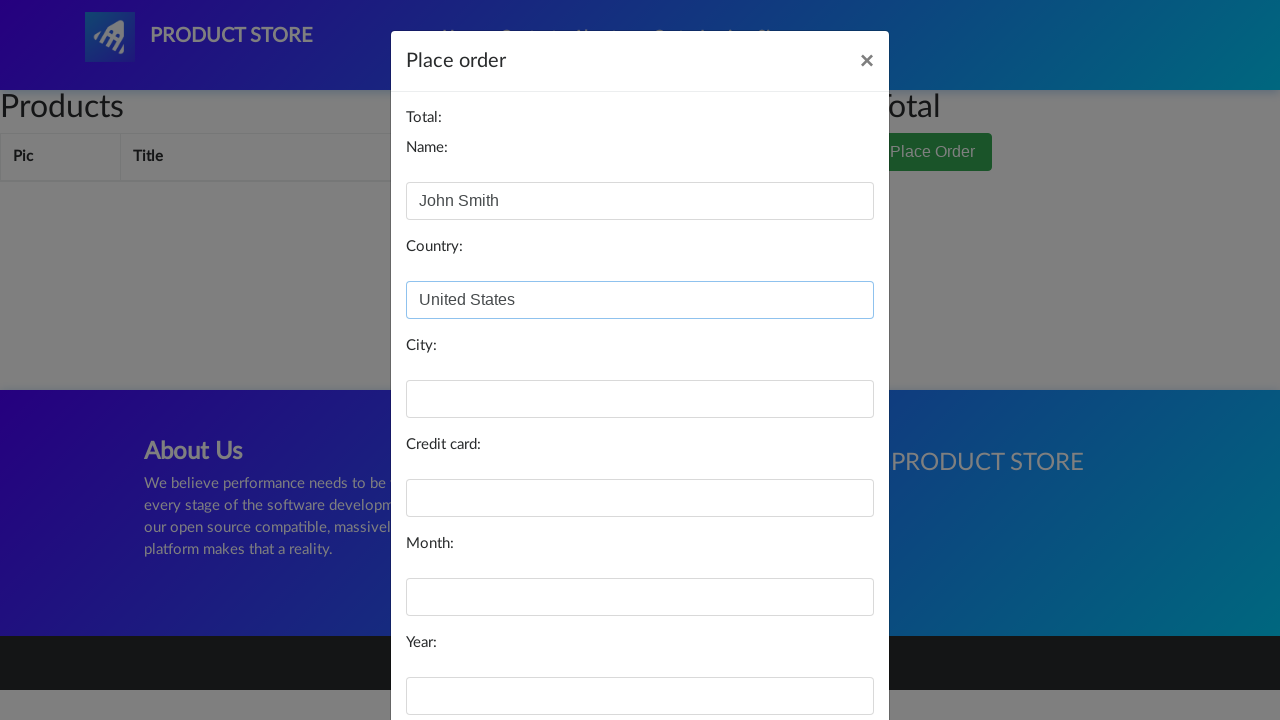

Filled city field with 'New York' on #city
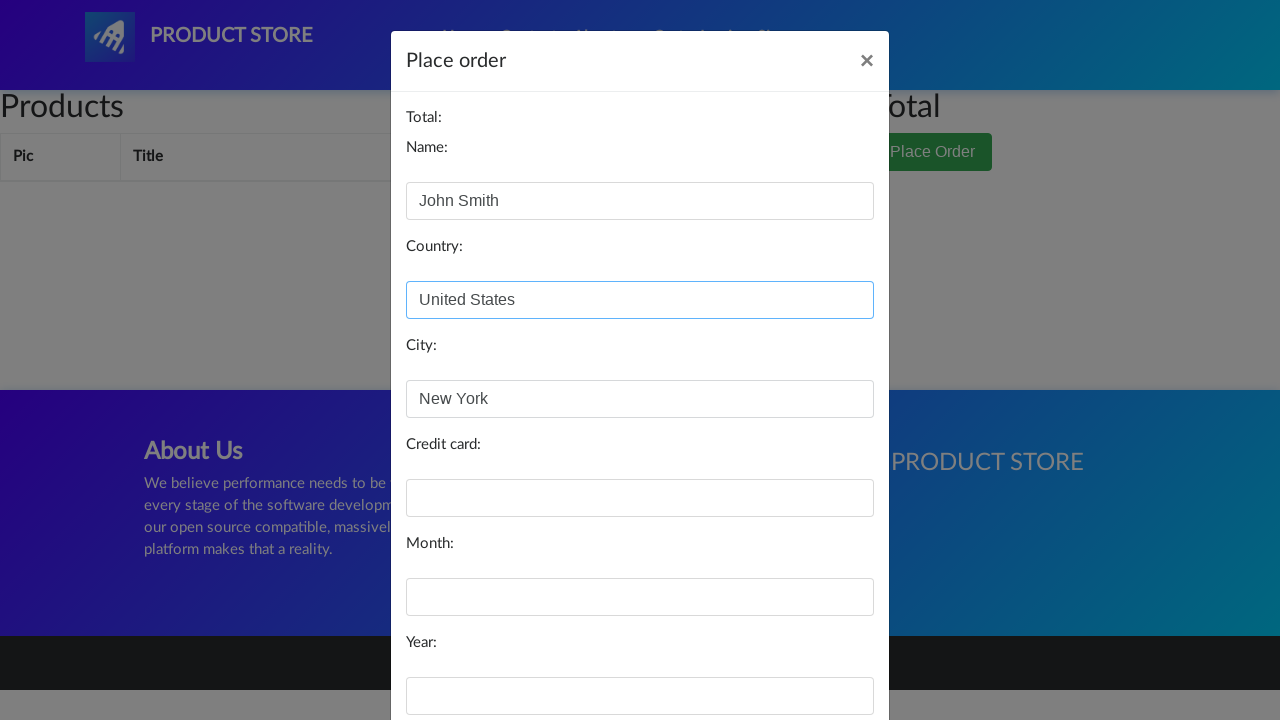

Filled credit card field with card number on #card
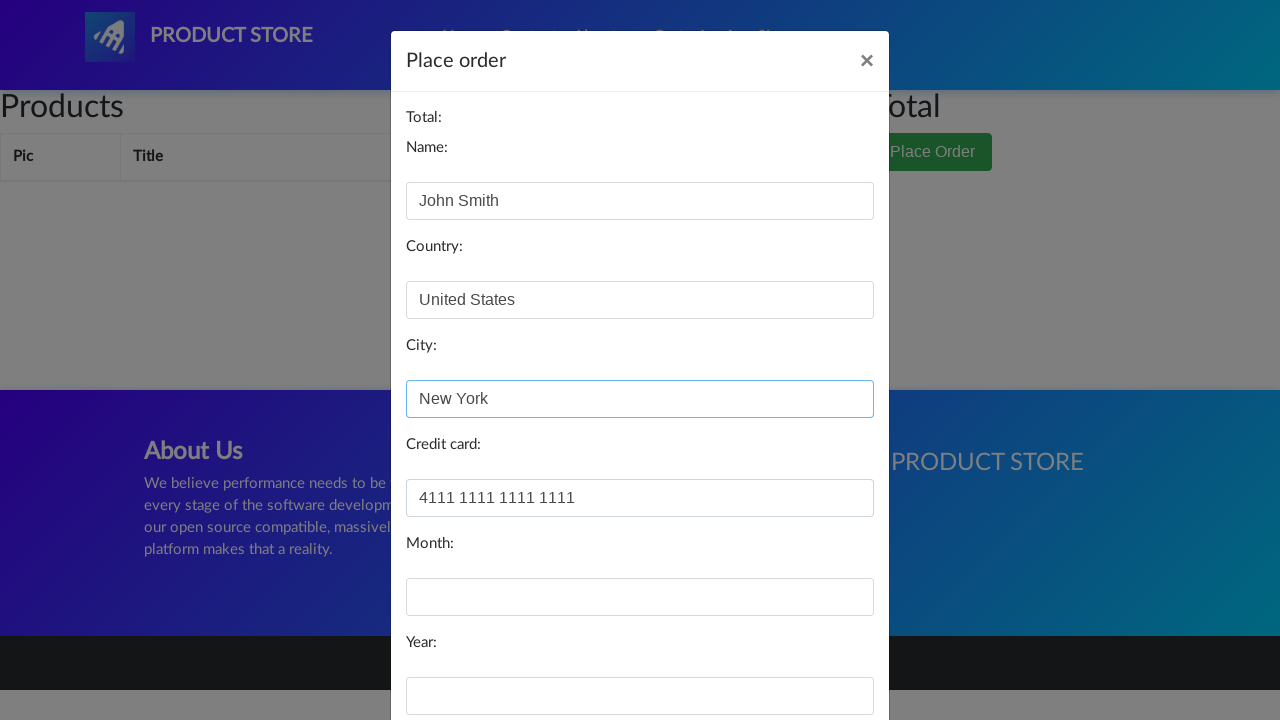

Filled month field with 'December' on #month
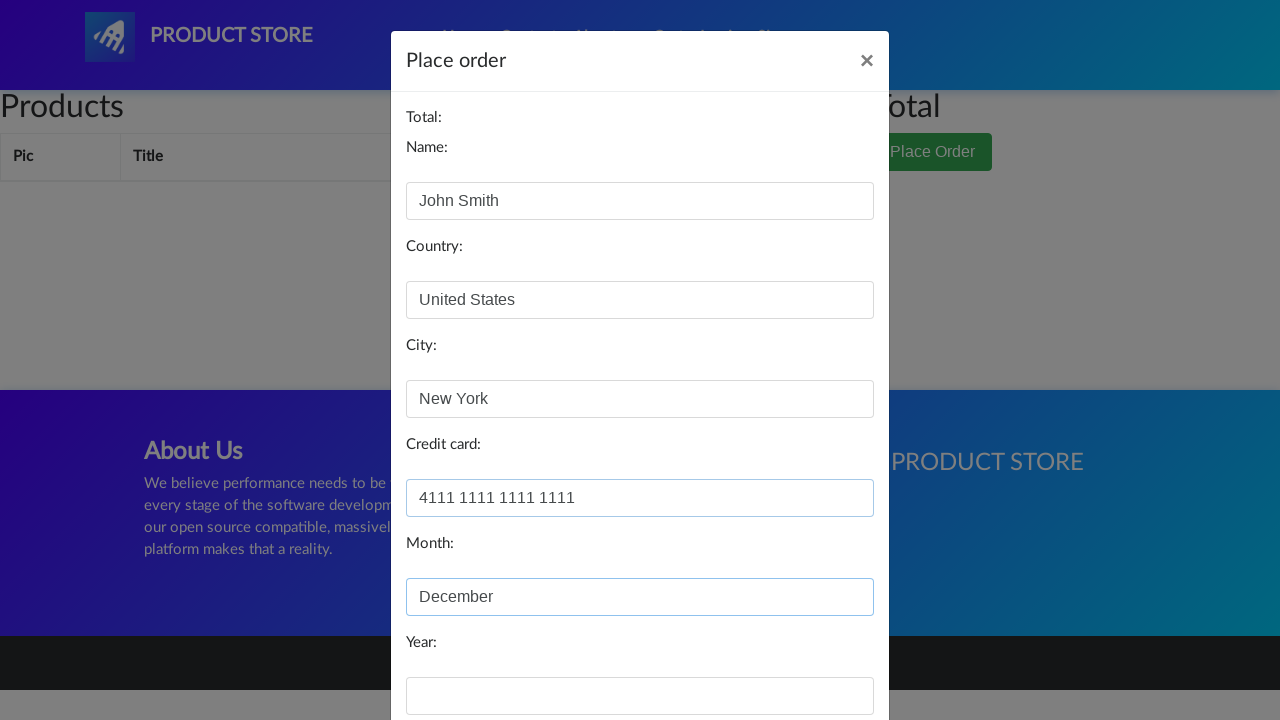

Filled year field with '2025' on #year
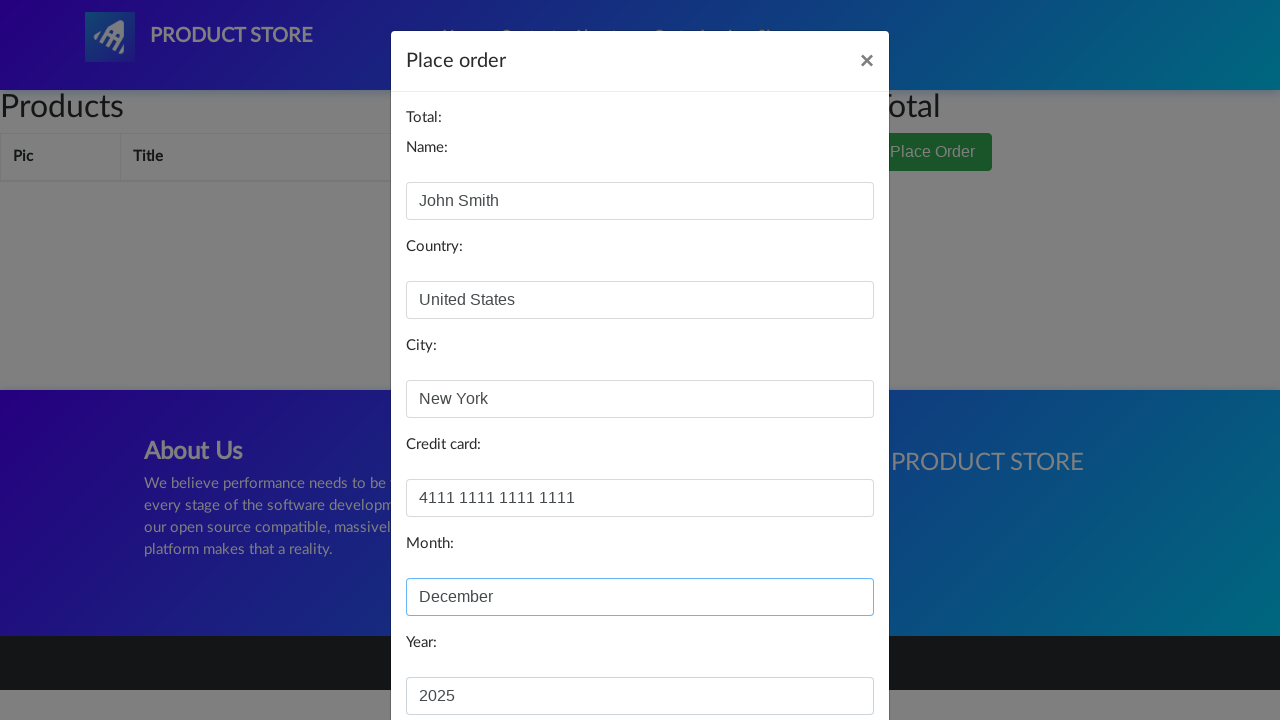

Clicked purchase button to submit order at (823, 655) on xpath=//*[@id="orderModal"]/div/div/div[3]/button[2]
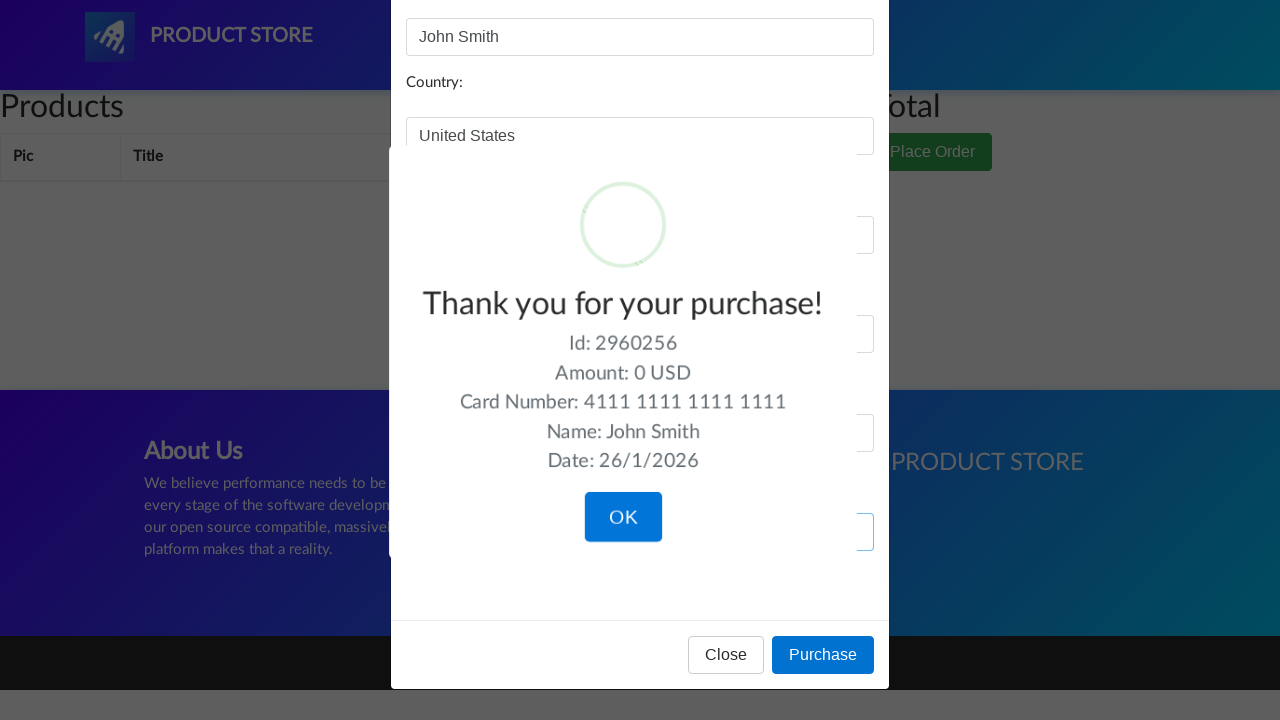

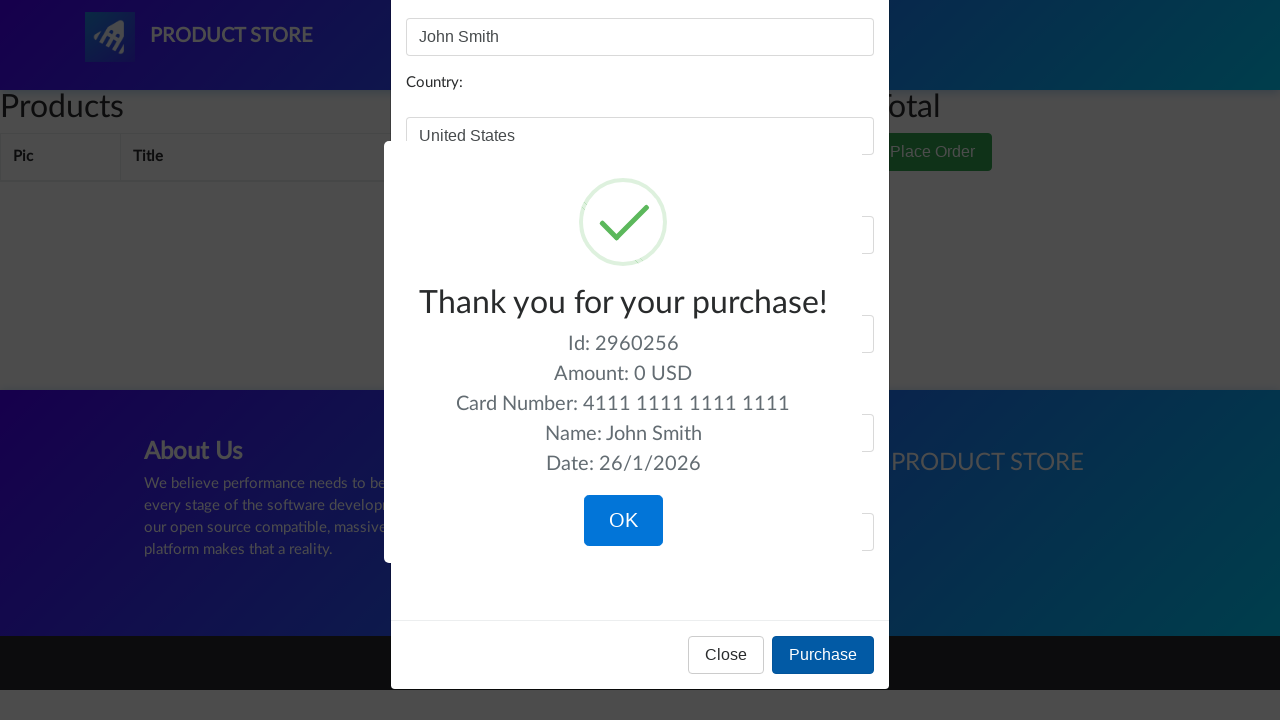